Tests jQuery UI custom dropdown by selecting the last item (number 19) from the number dropdown menu

Starting URL: http://jqueryui.com/resources/demos/selectmenu/default.html

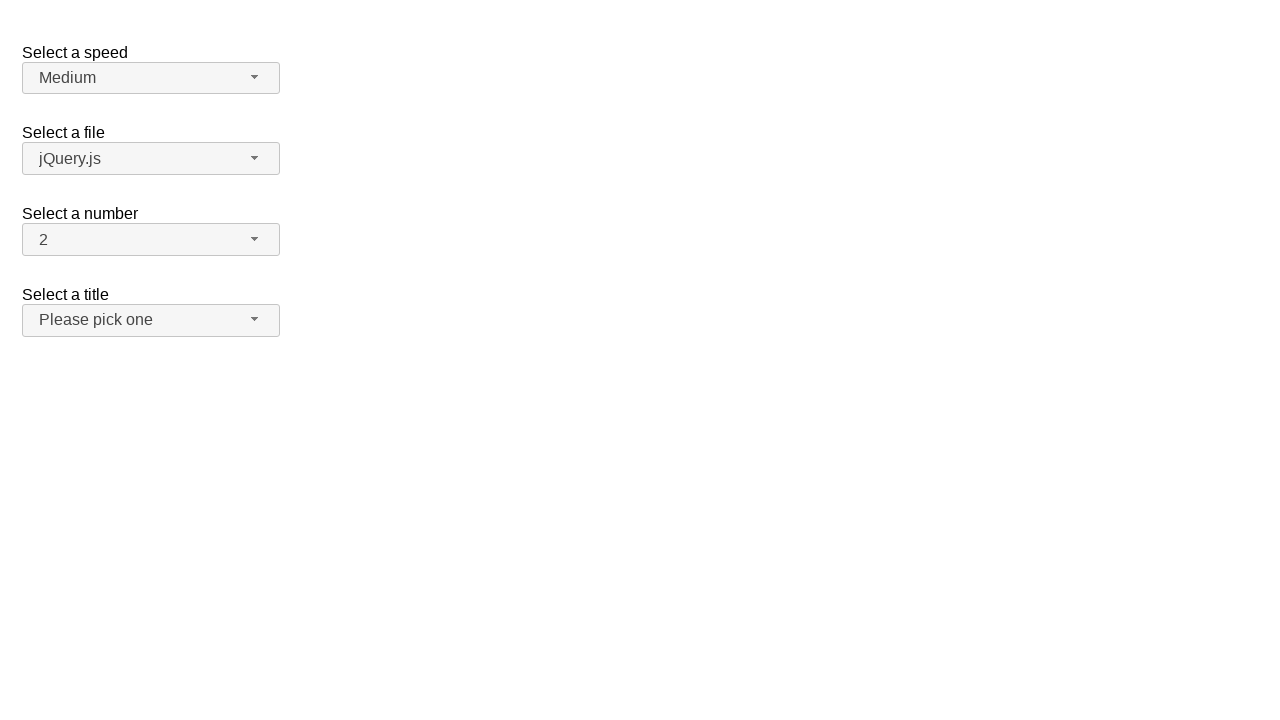

Clicked on the number dropdown button at (151, 240) on #number-button
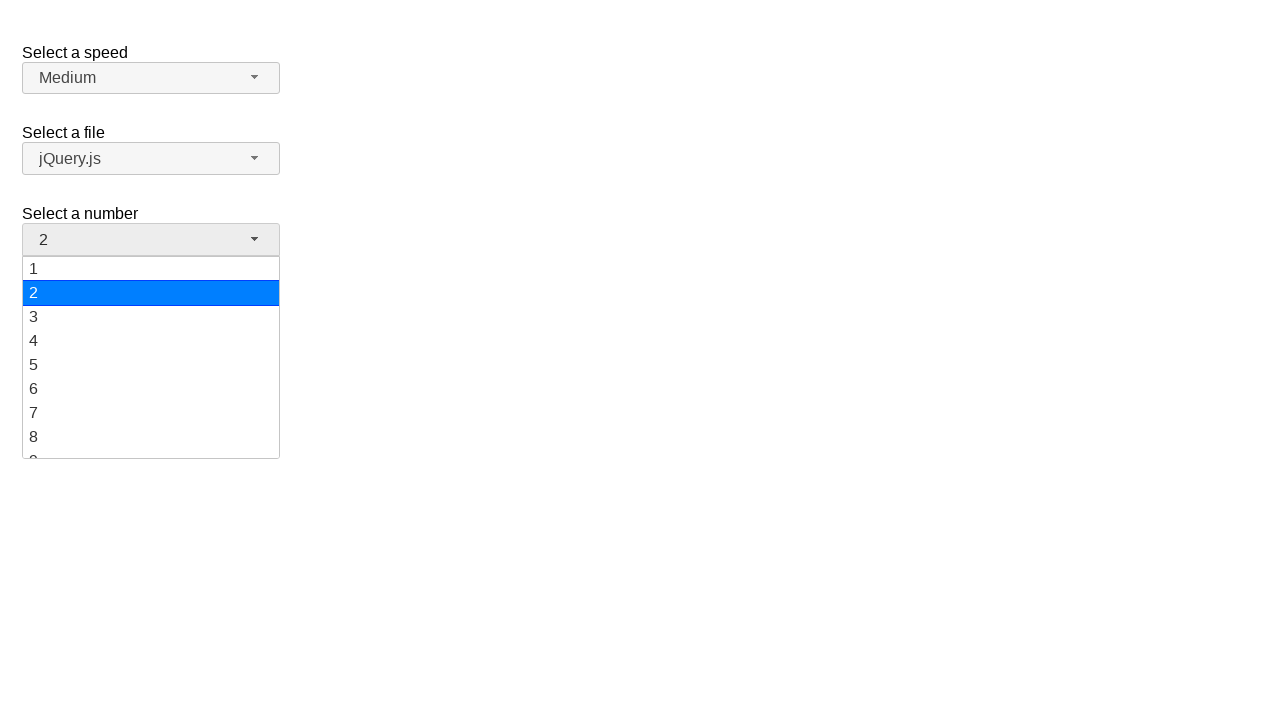

Waited for dropdown items to appear
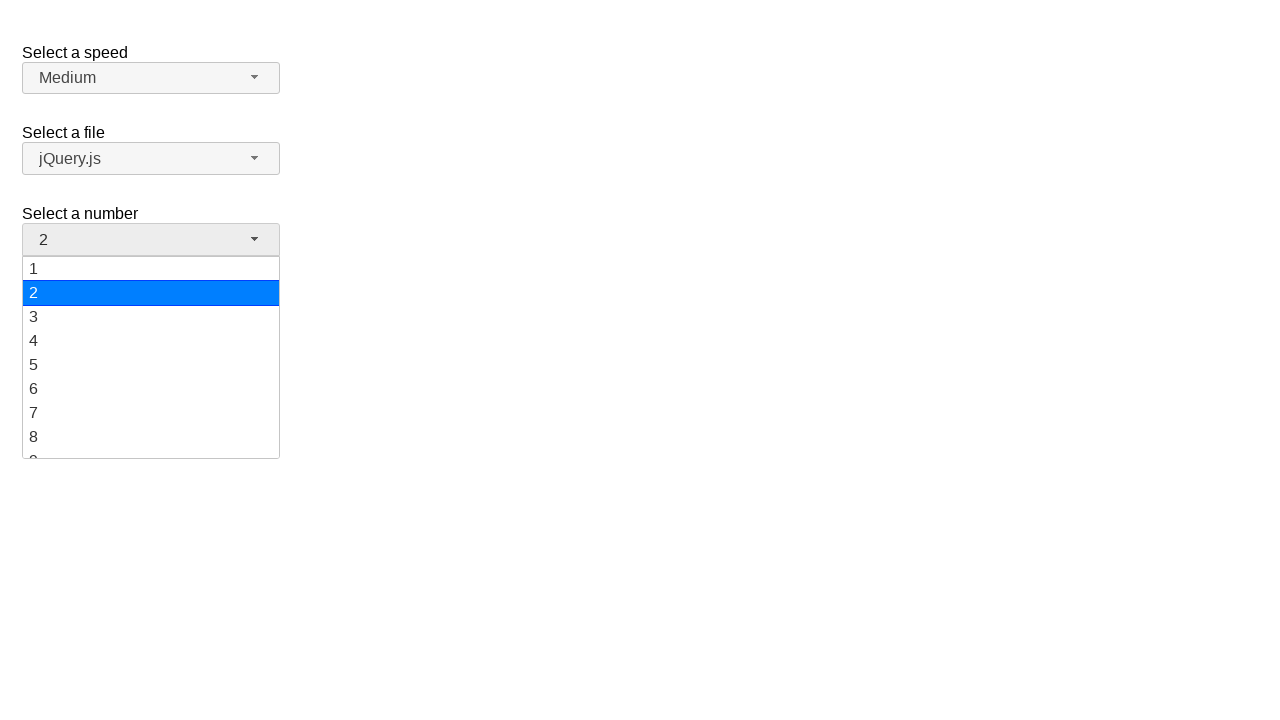

Selected item 19 from the number dropdown menu at (151, 445) on div.ui-menu-item-wrapper:has-text('19')
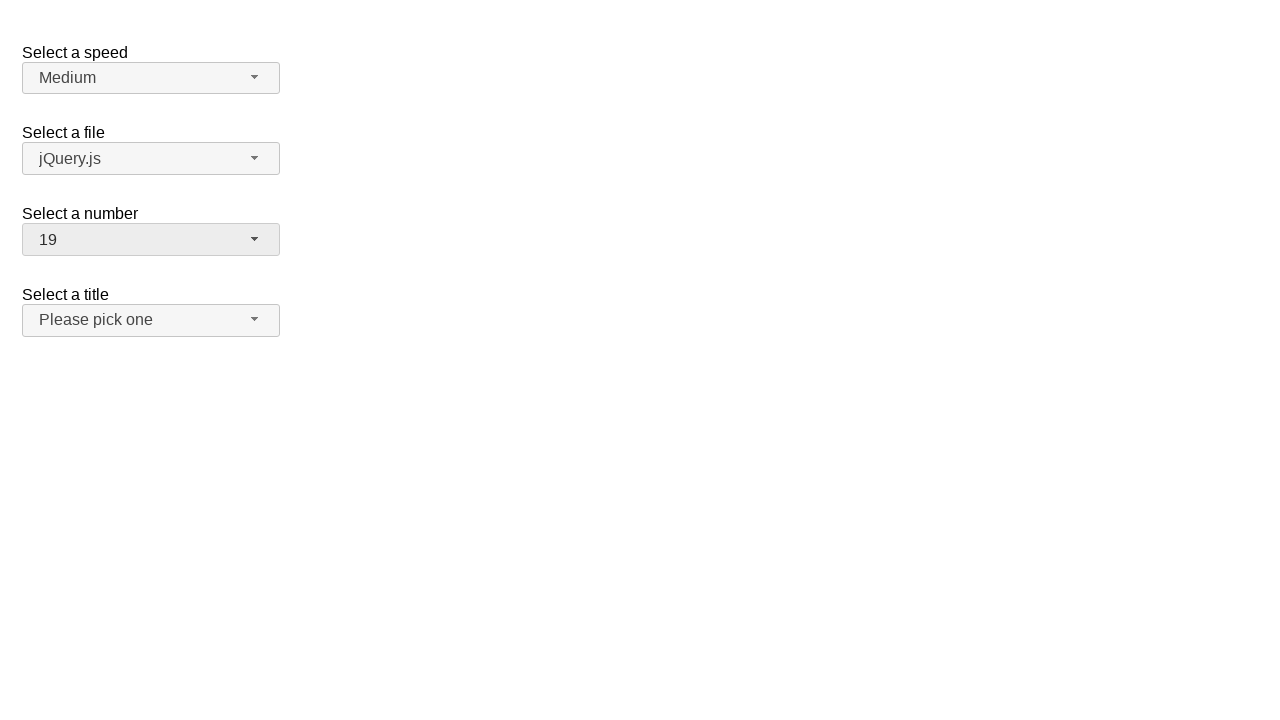

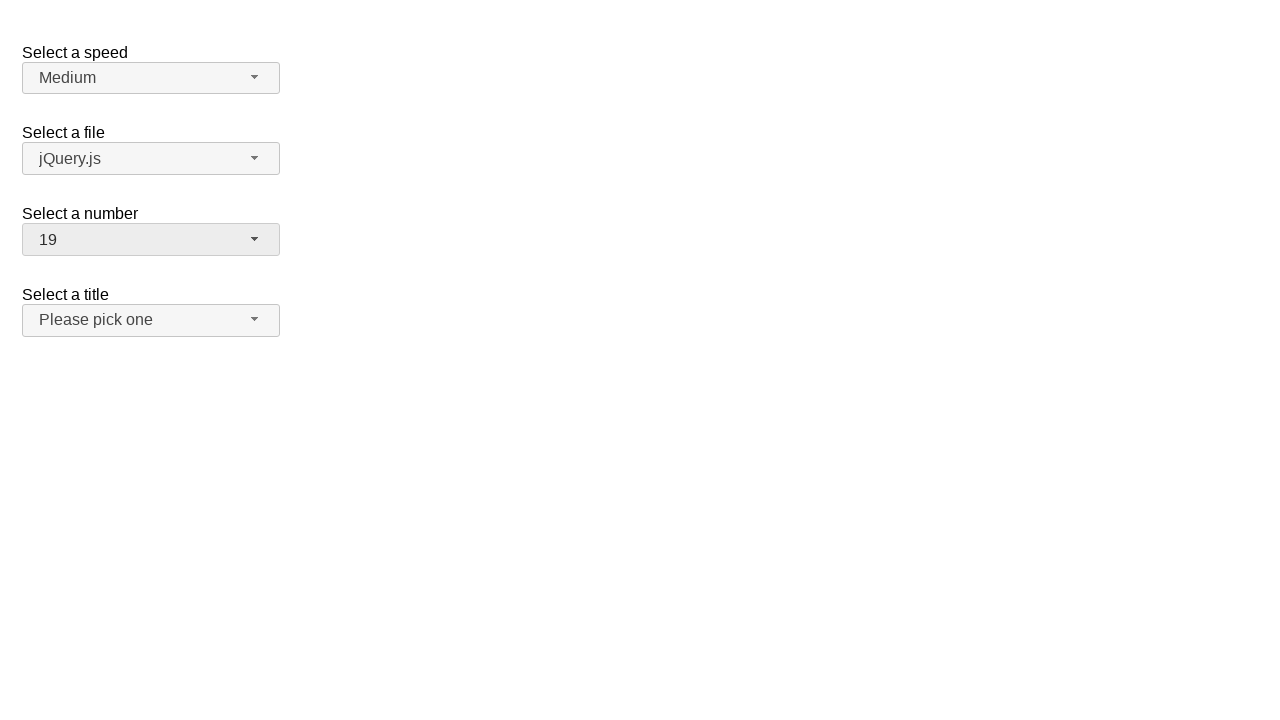